Fills out a practice form with personal information including name, email, gender, mobile number, date of birth, subjects, hobbies, address, and location, then submits the form and validates the modal appears

Starting URL: https://demoqa.com/automation-practice-form

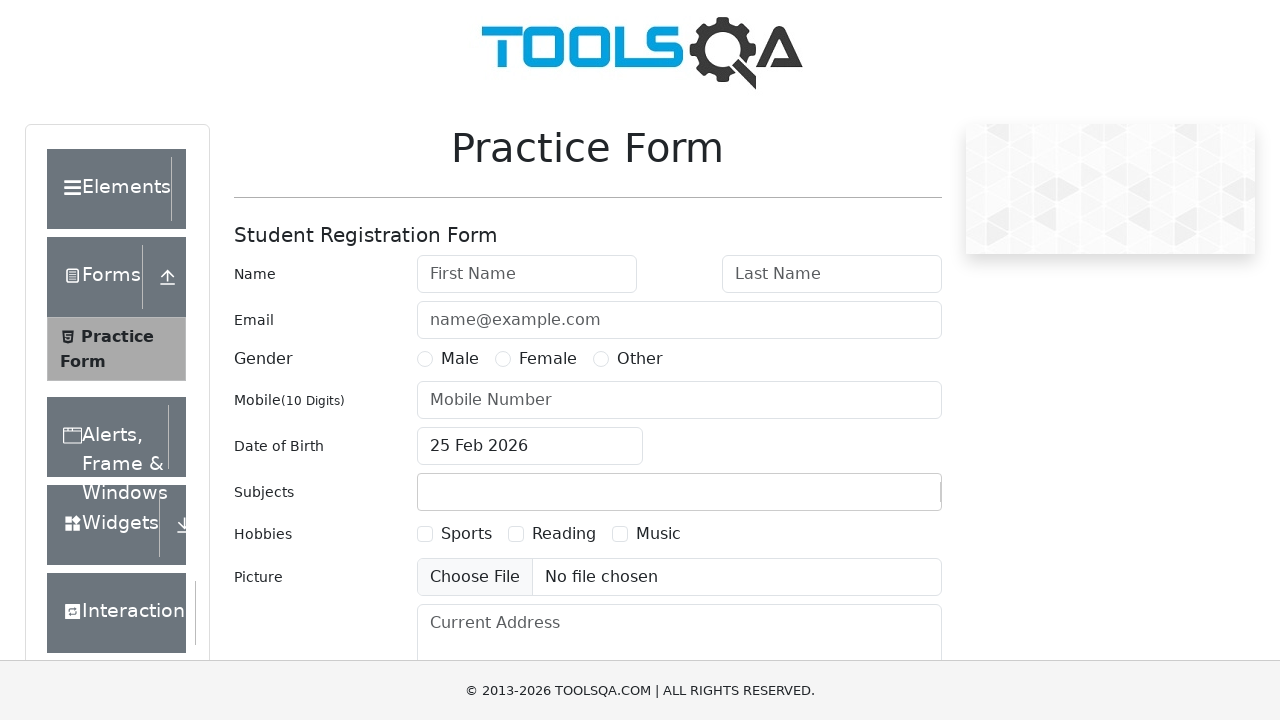

Filled first name field with 'Tom' on #firstName
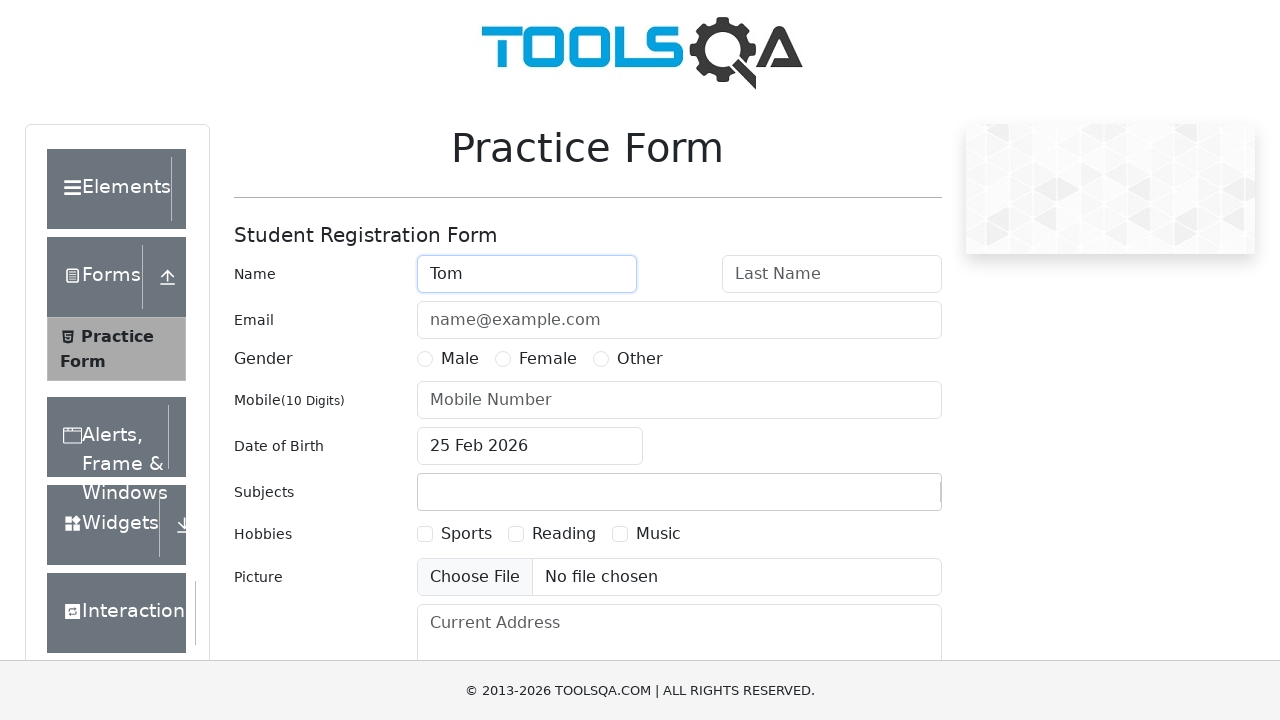

Filled last name field with 'Smith' on #lastName
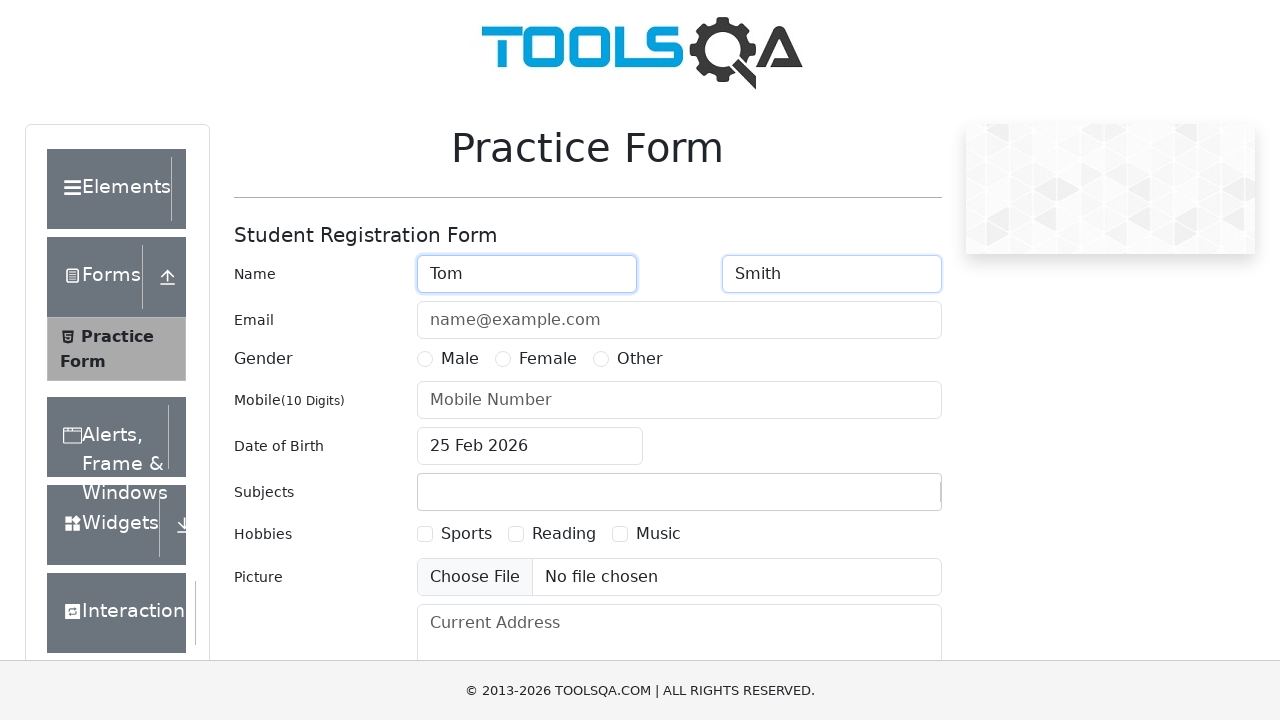

Filled email field with 'tomsmith@gmail.com' on #userEmail
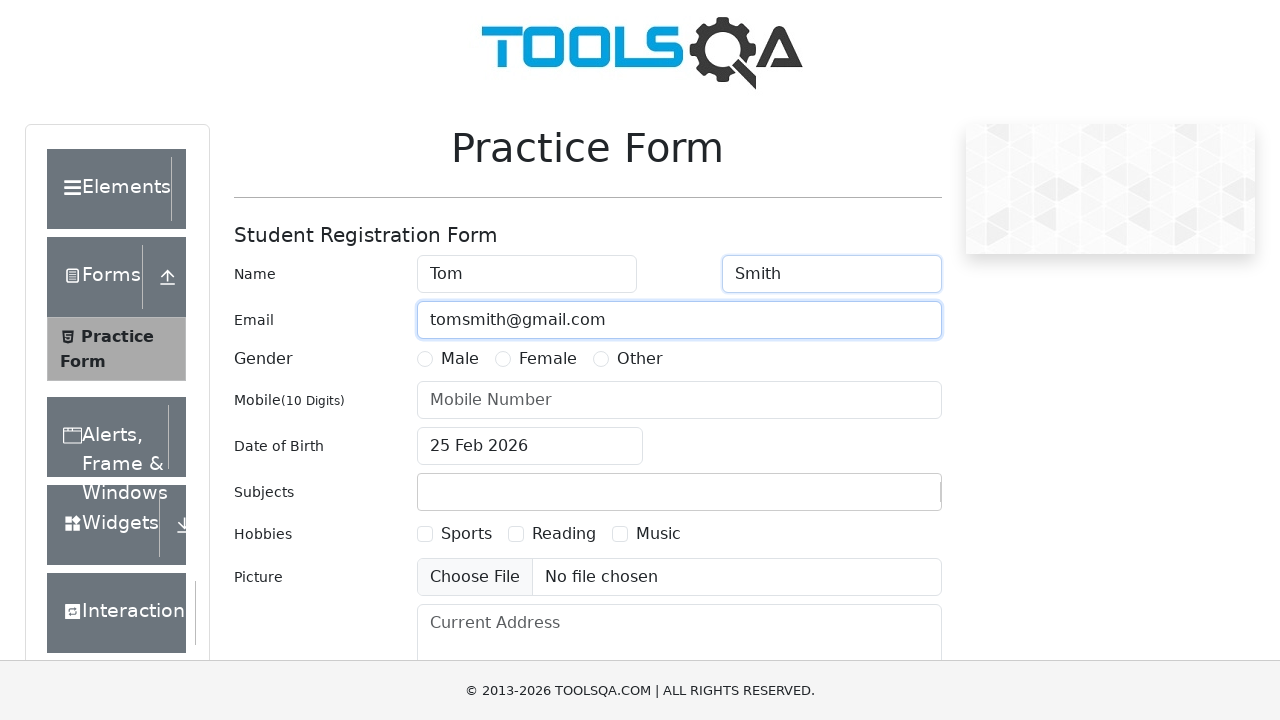

Selected Male gender option at (460, 359) on xpath=//label[@for='gender-radio-1']
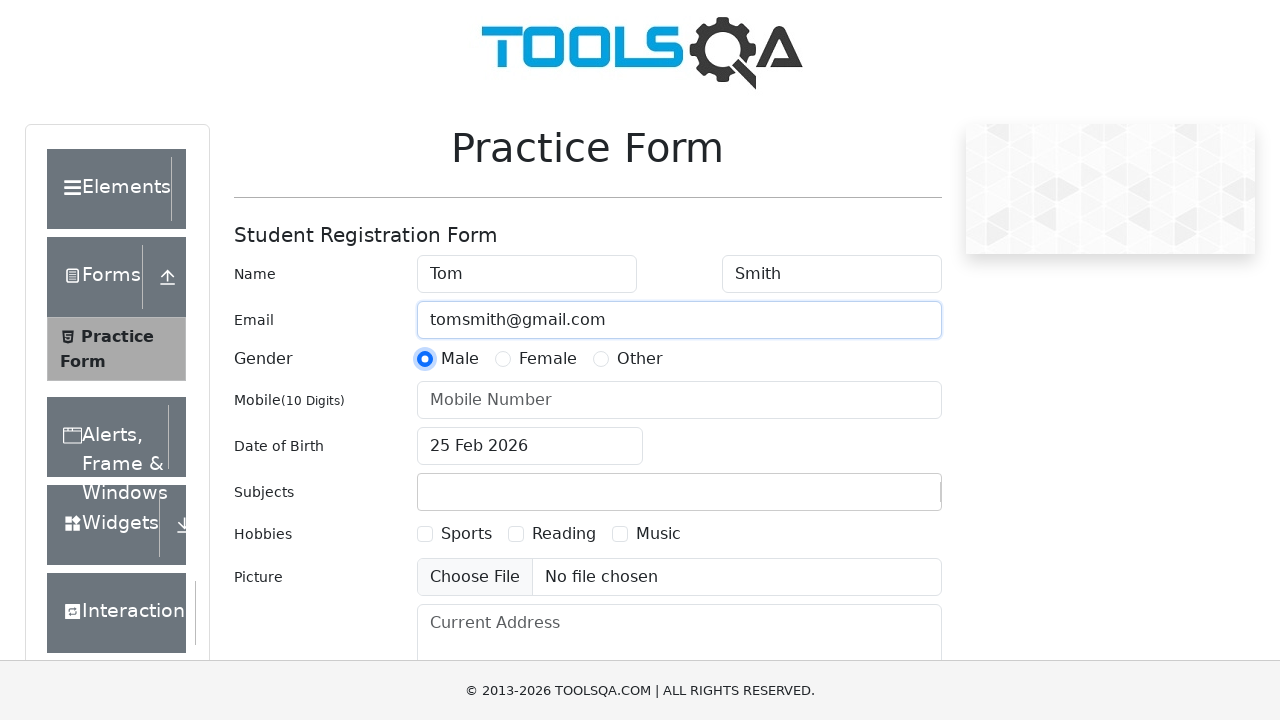

Filled mobile number field with '0996884532' on #userNumber
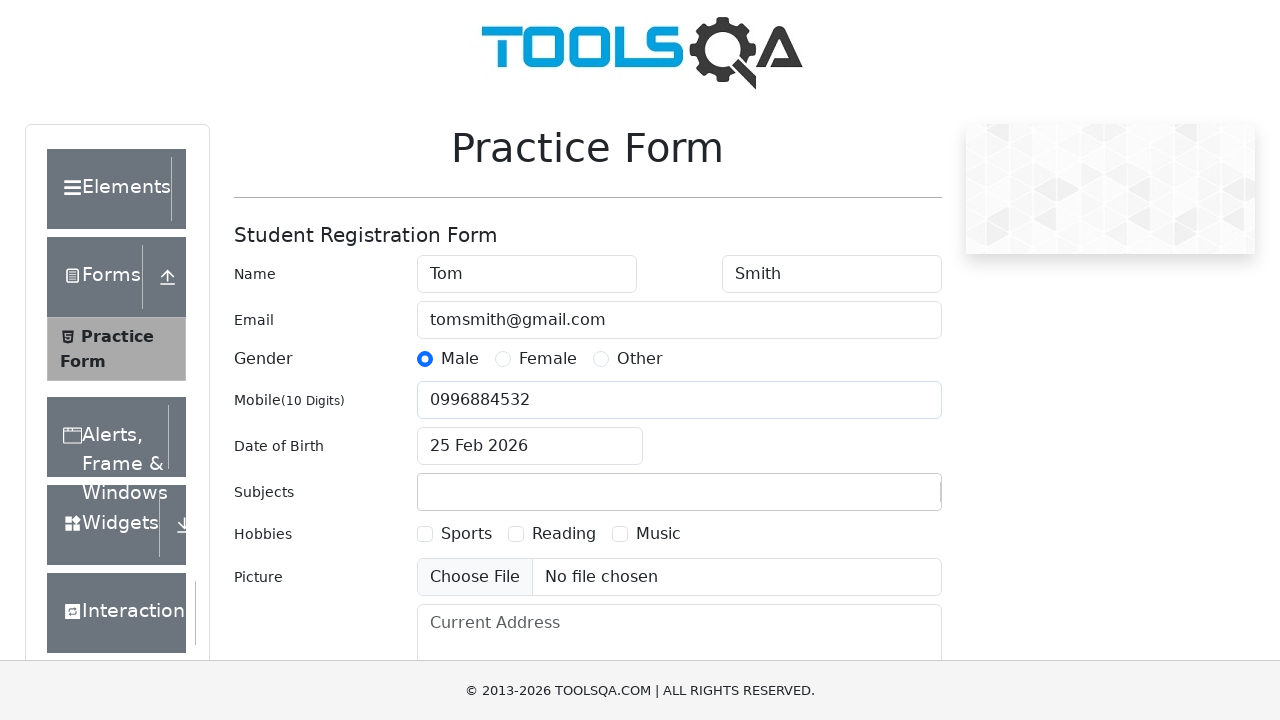

Clicked date of birth input field at (530, 446) on #dateOfBirthInput
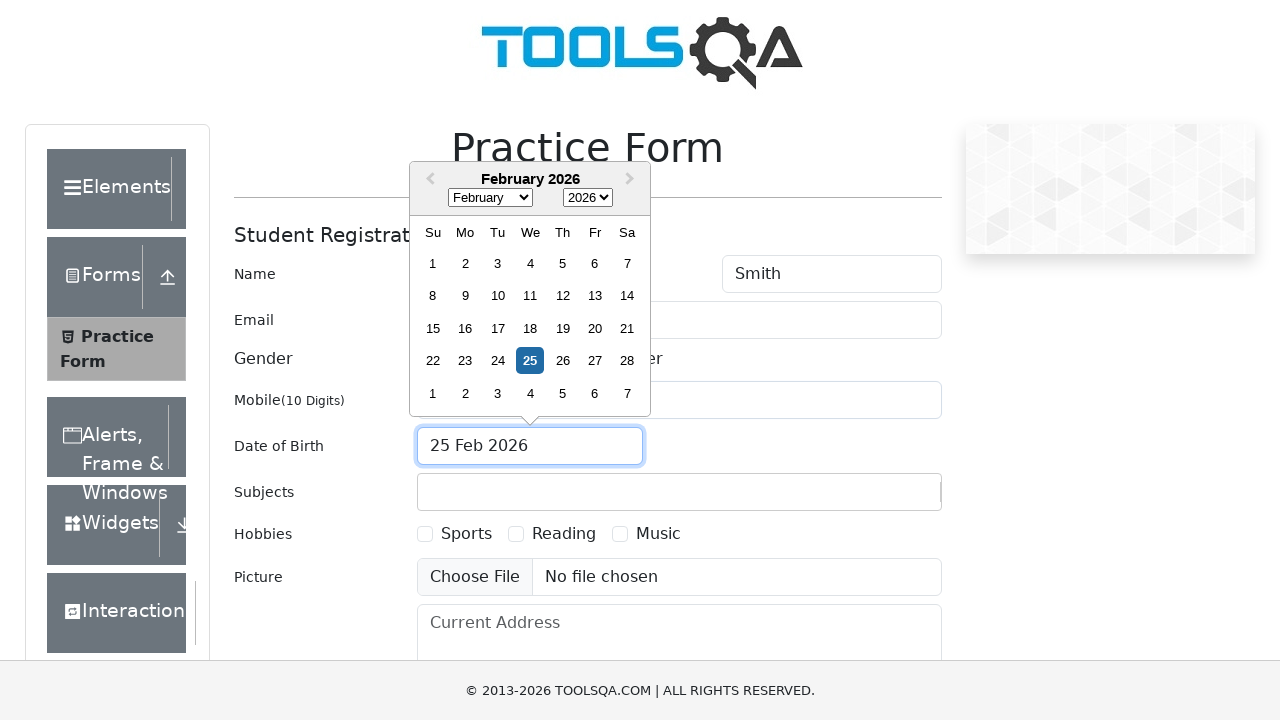

Selected all text in date of birth field
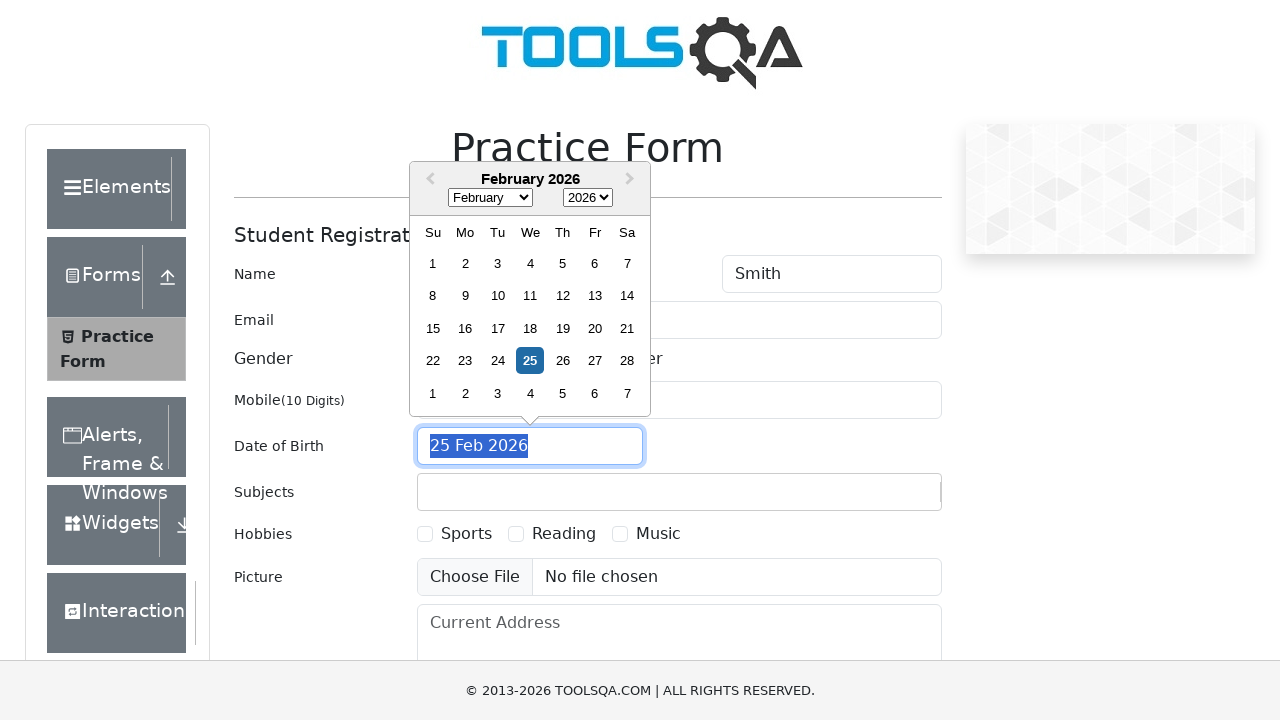

Typed date of birth '01 Apr 1991' on #dateOfBirthInput
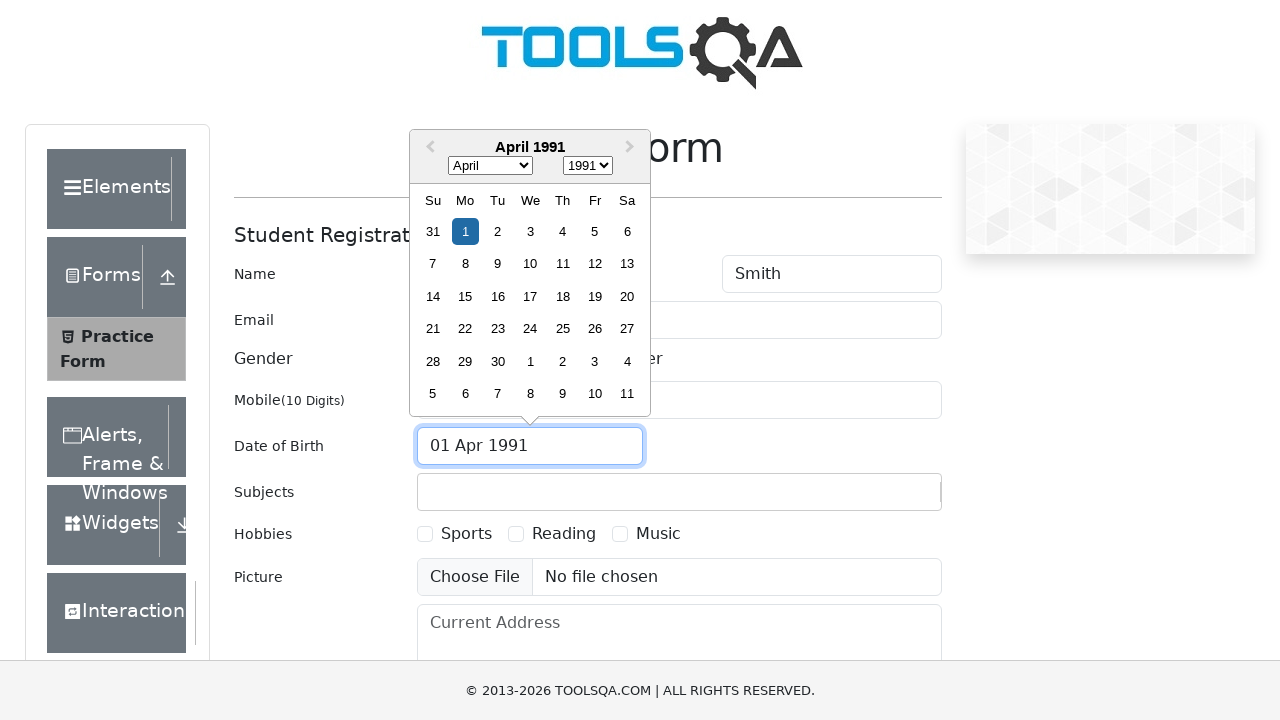

Pressed Enter to confirm date of birth
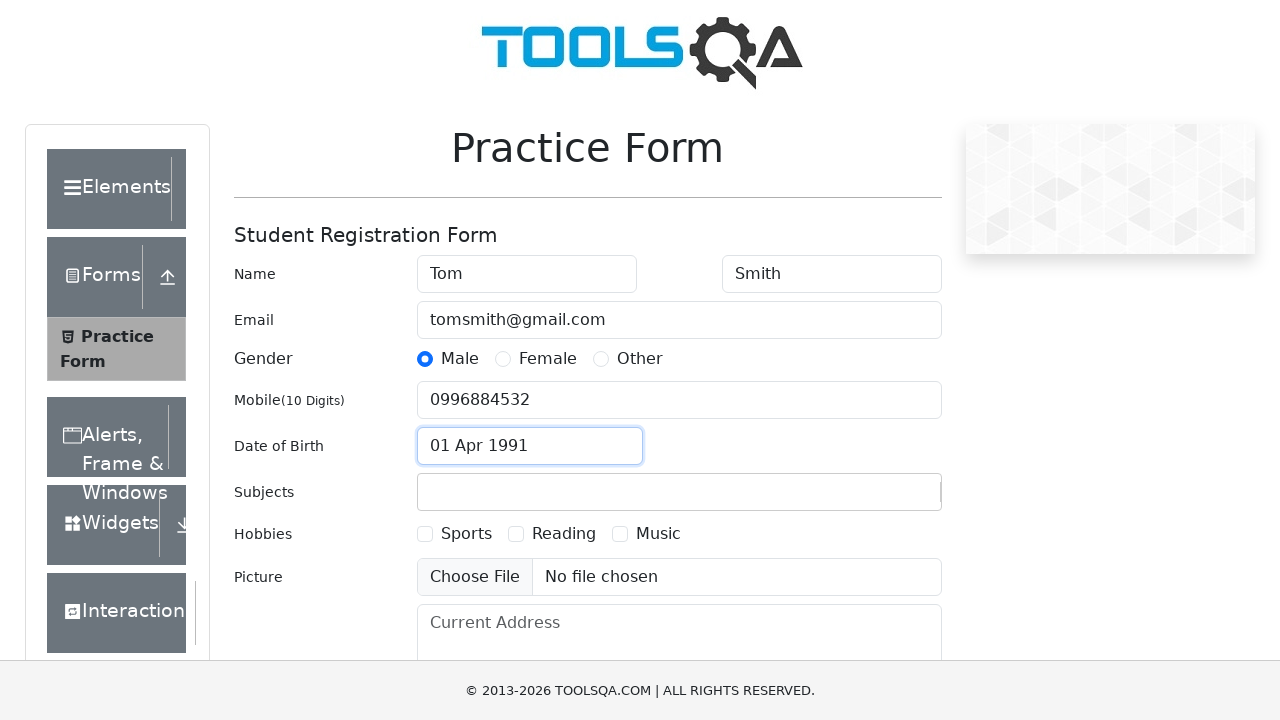

Filled subjects field with 'Computer Science' on #subjectsInput
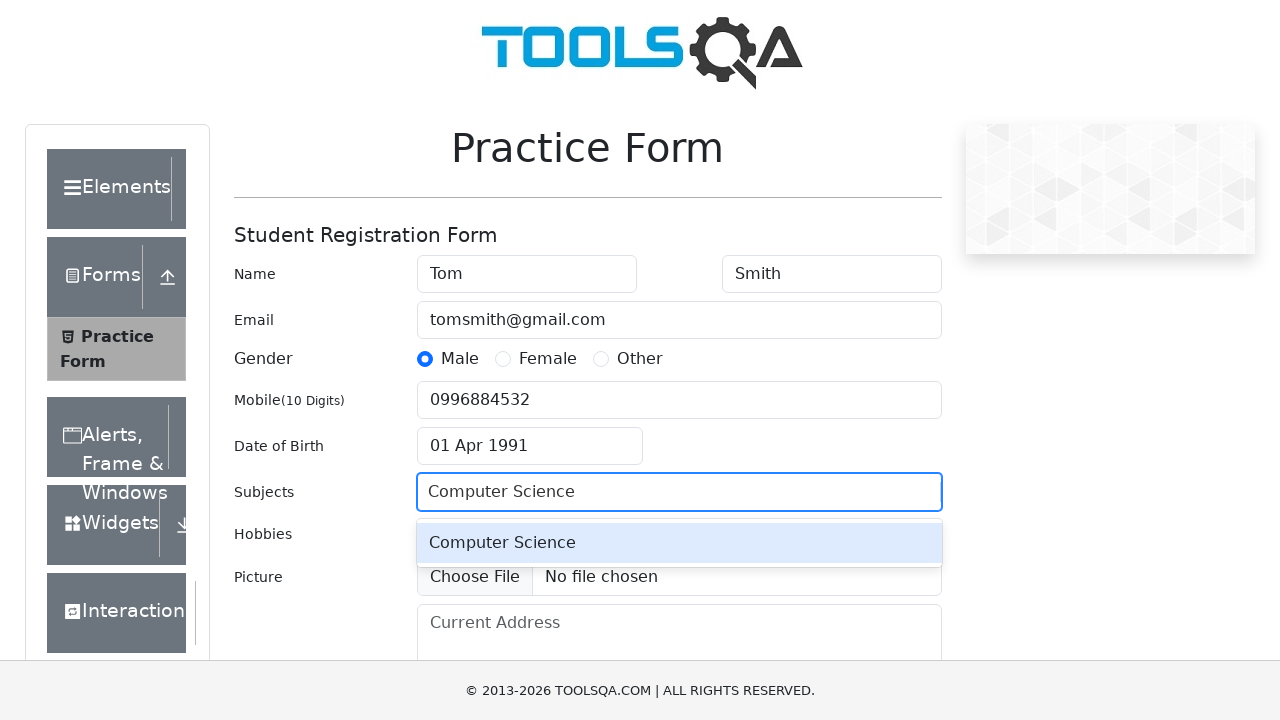

Pressed Enter to confirm subject selection
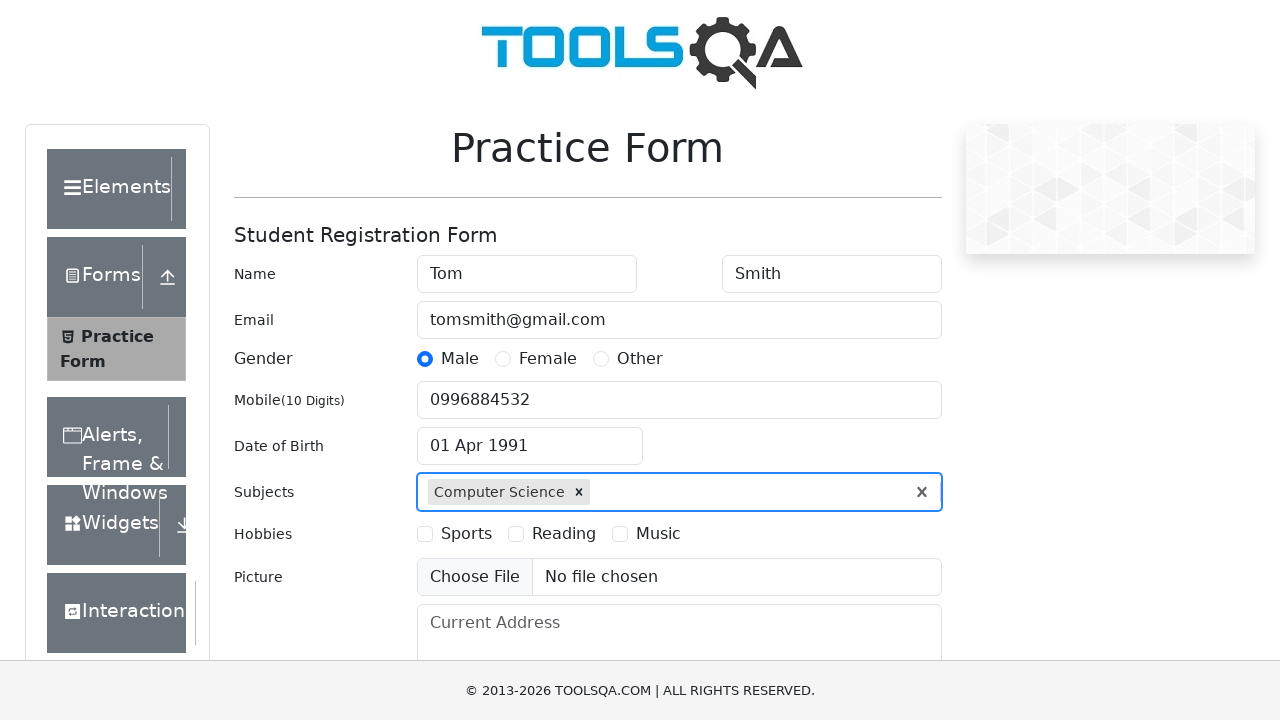

Selected Sports hobby checkbox at (466, 534) on xpath=//label[@for='hobbies-checkbox-1']
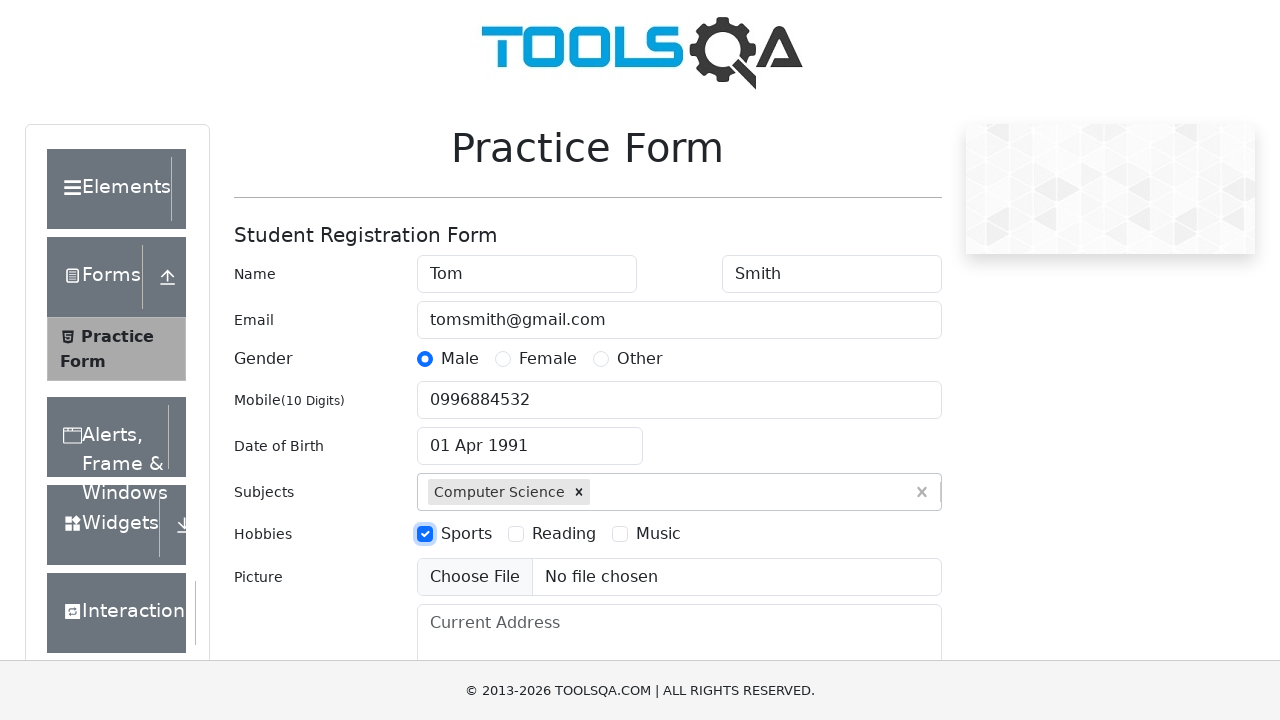

Filled current address field with '123 Test Street' on #currentAddress
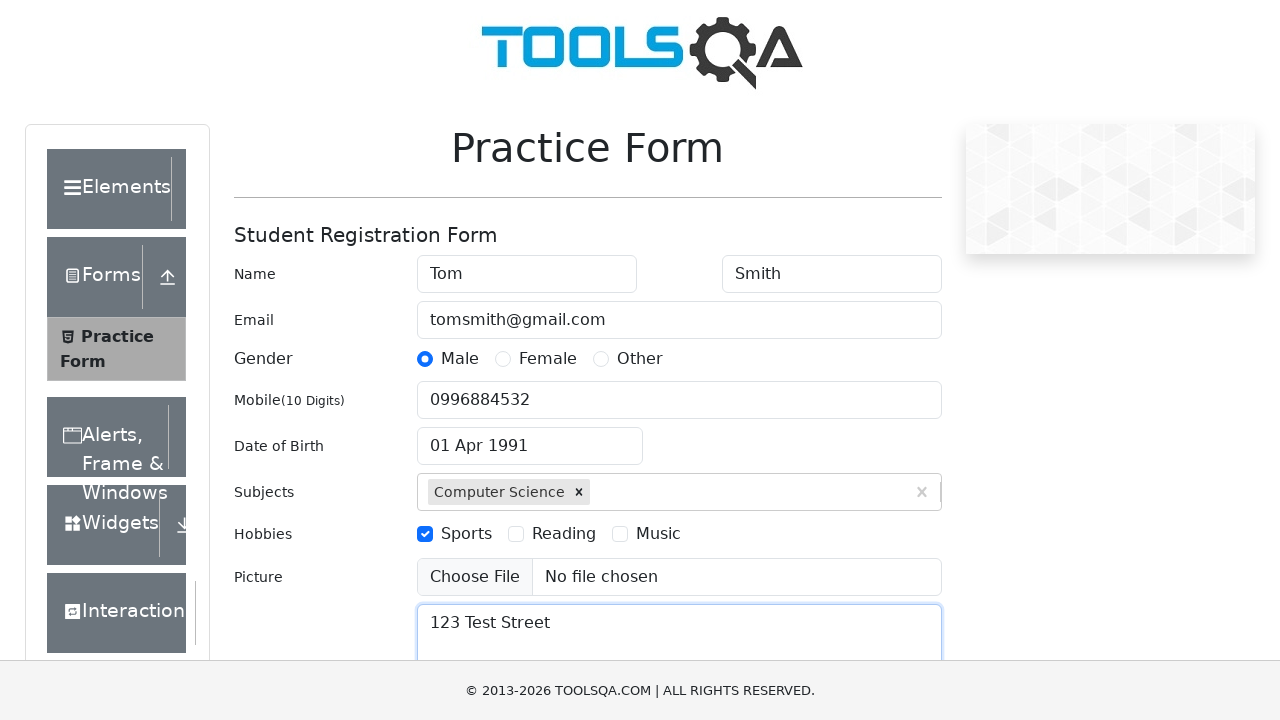

Filled state field with 'NCR' on #react-select-3-input
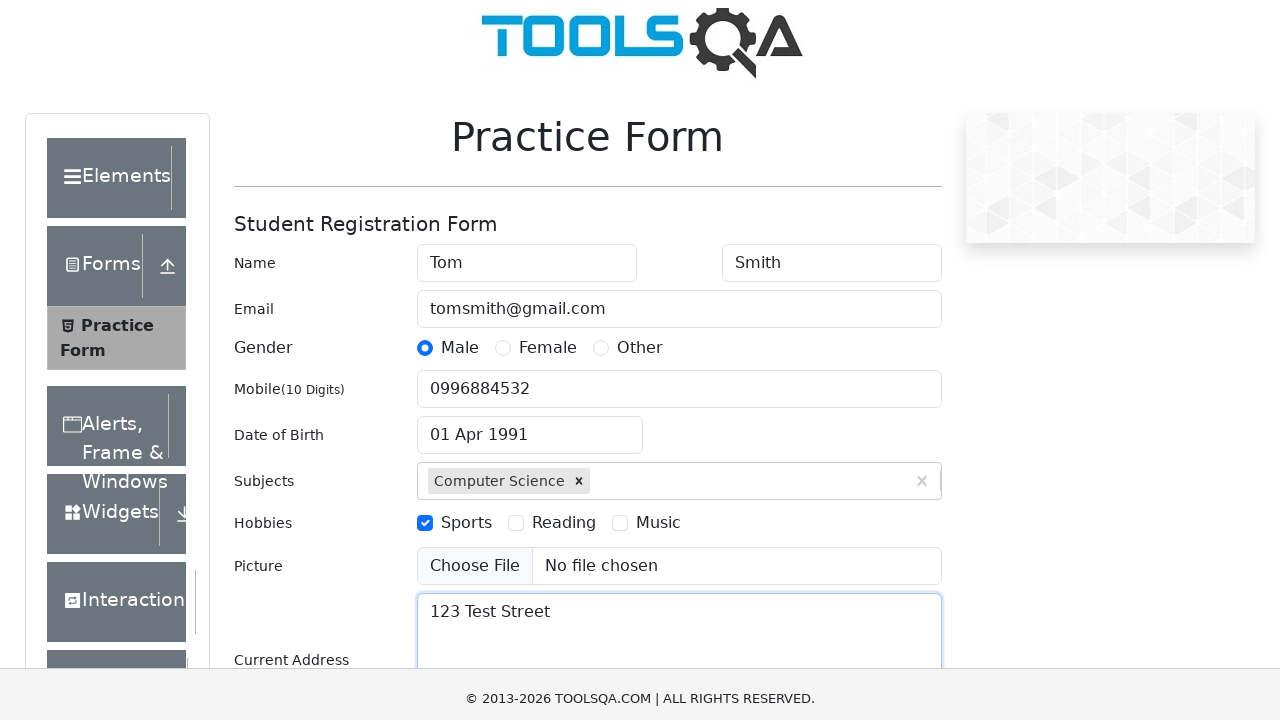

Pressed Enter to confirm state selection
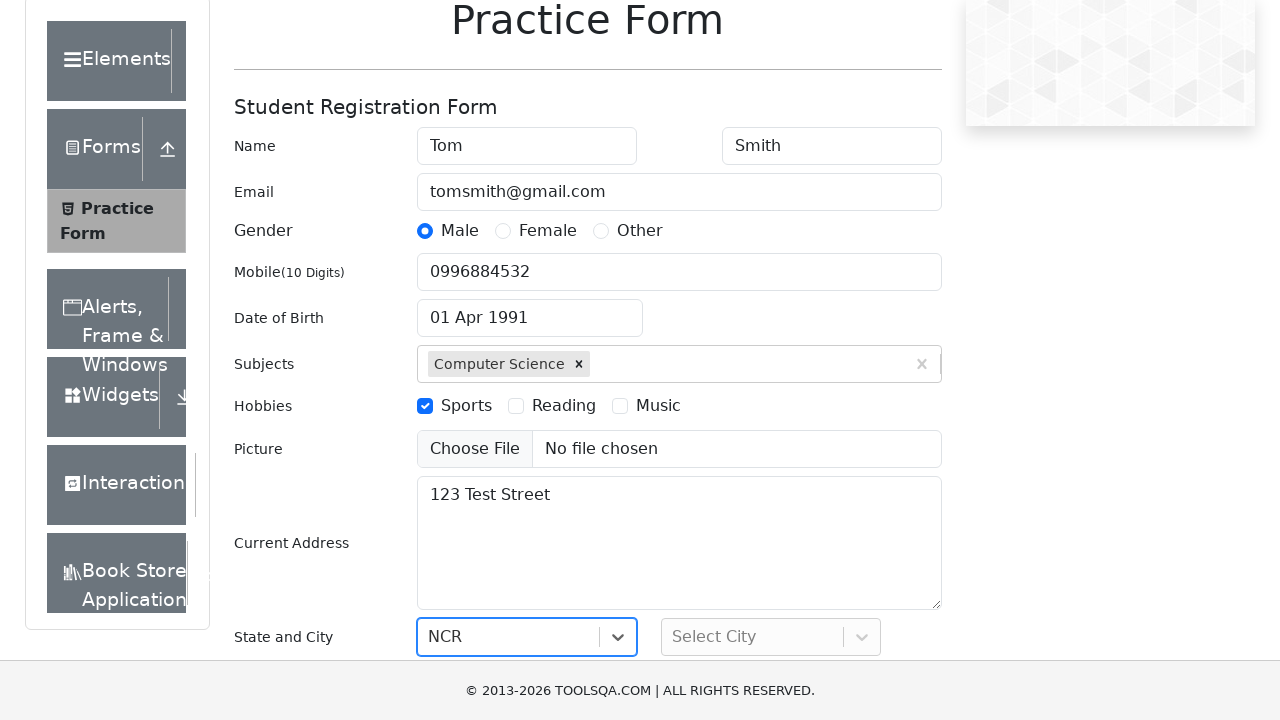

Filled city field with 'Noida' on #react-select-4-input
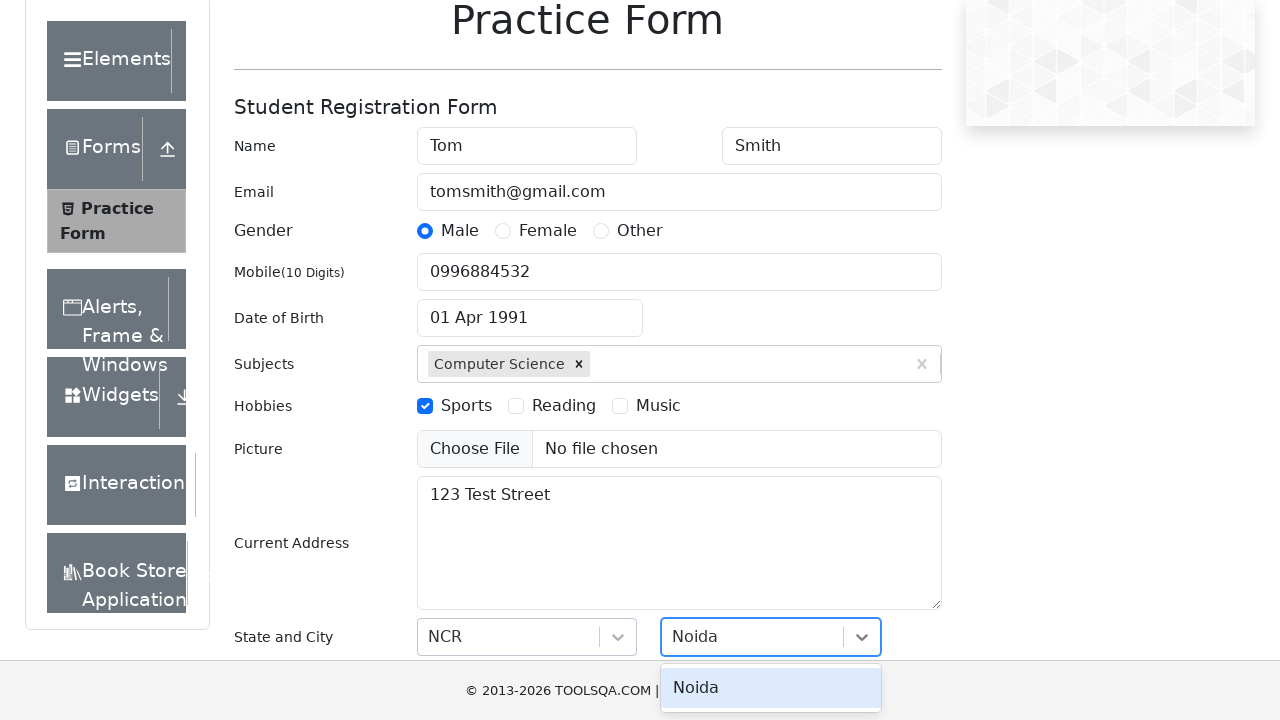

Pressed Enter to confirm city selection
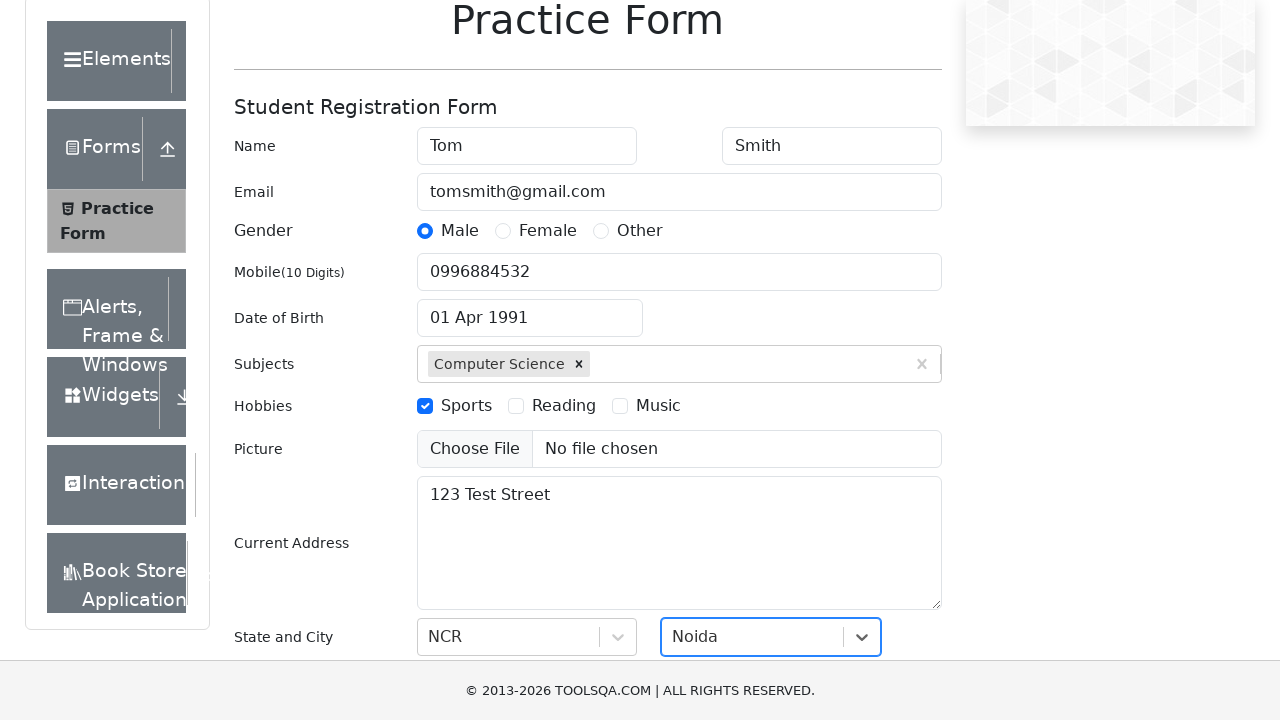

Clicked submit button to submit the form at (885, 499) on #submit
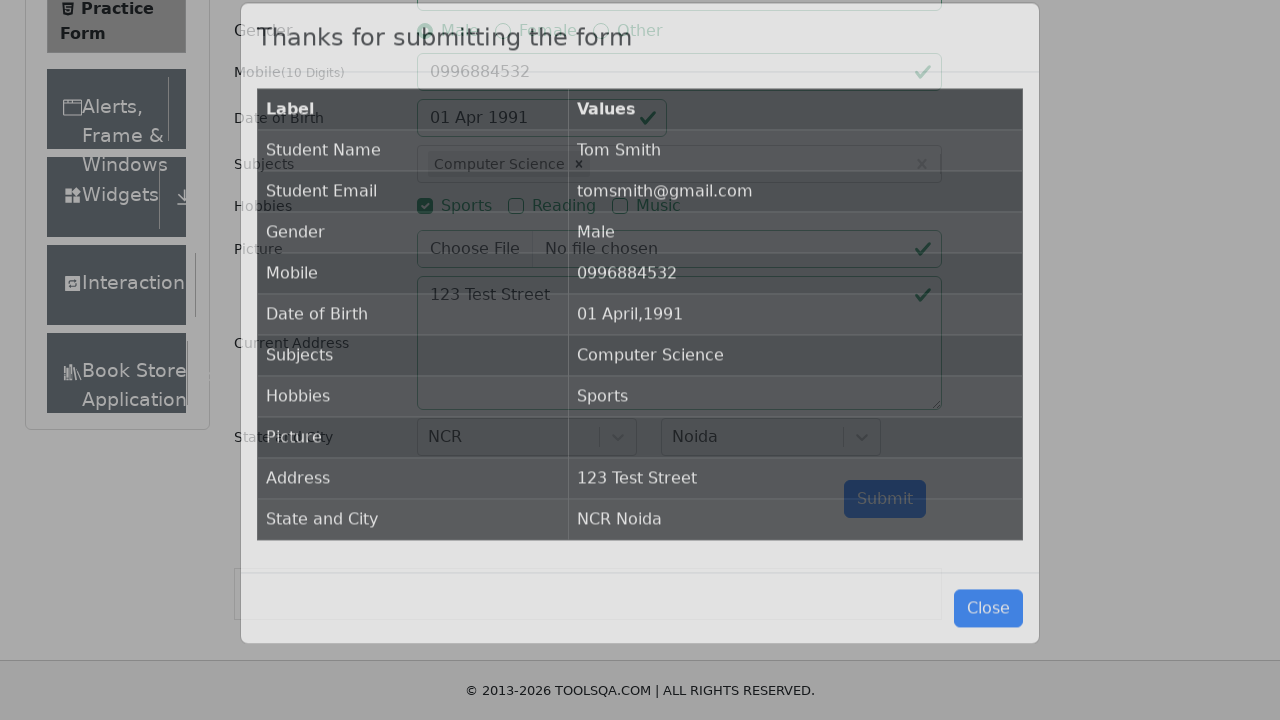

Submission modal appeared successfully
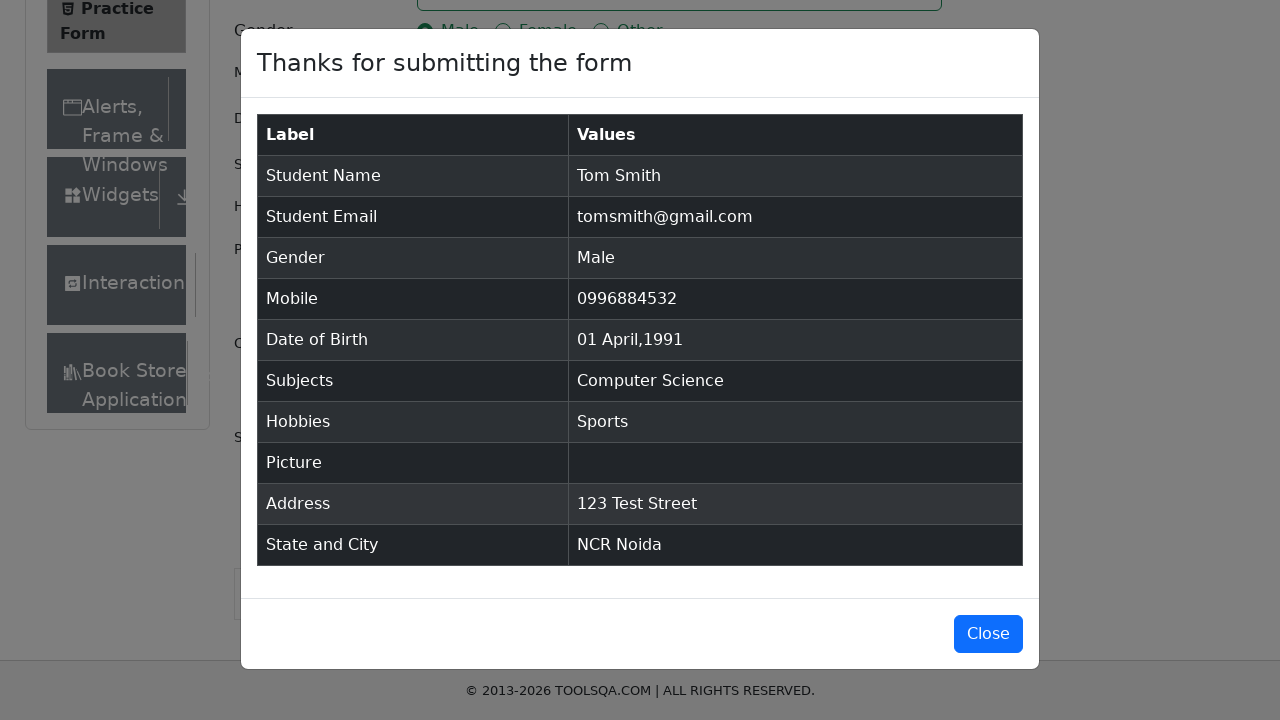

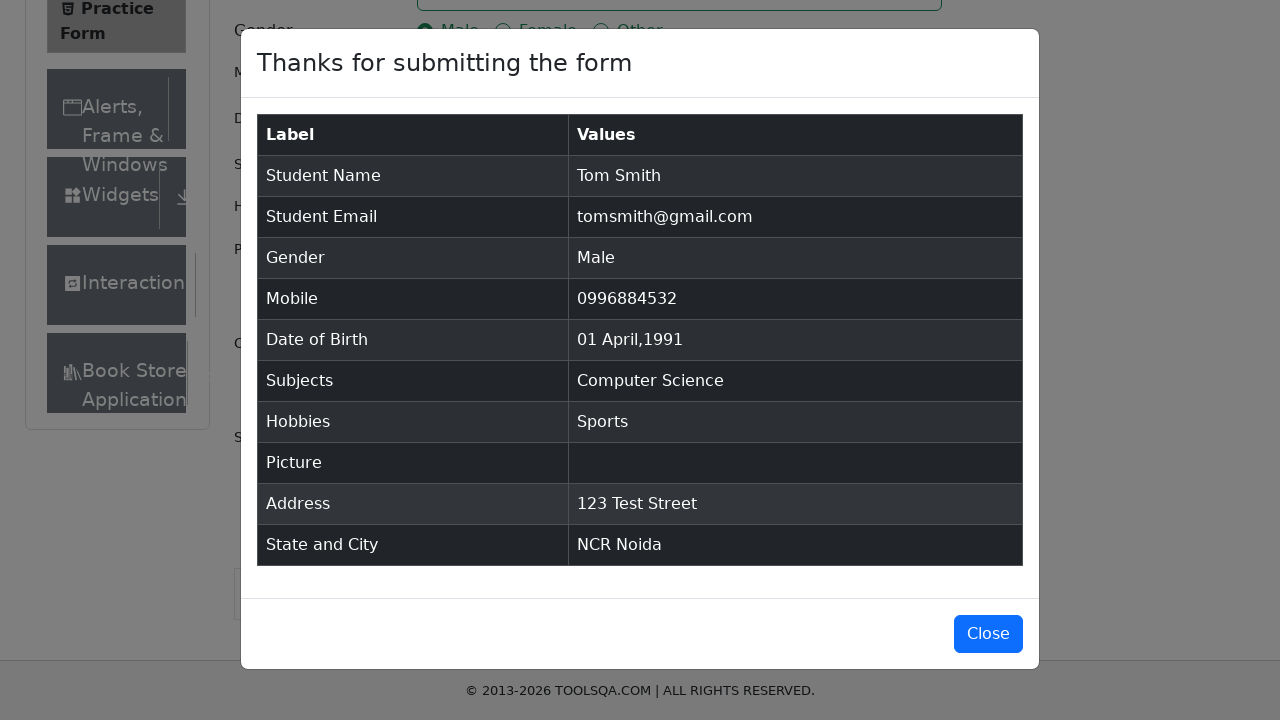